Tests checkbox functionality by ensuring first checkbox is checked and second is unchecked

Starting URL: http://the-internet.herokuapp.com/checkboxes

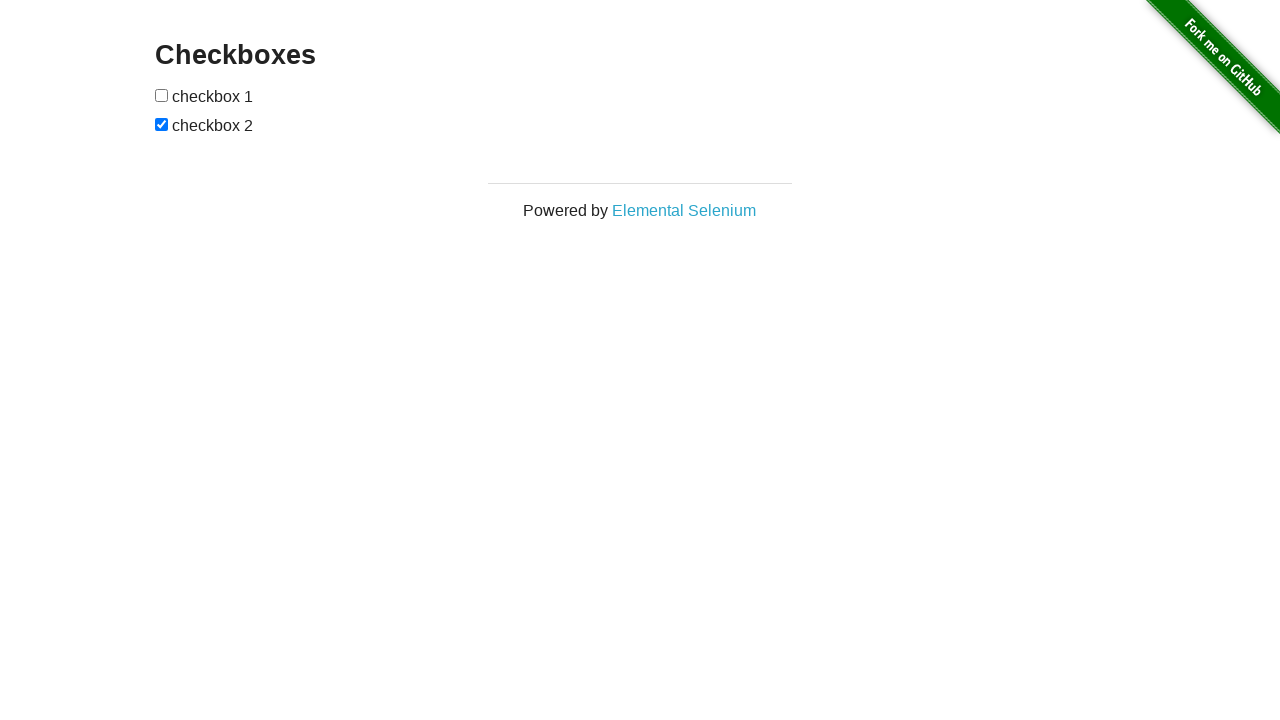

Located all checkboxes on the page
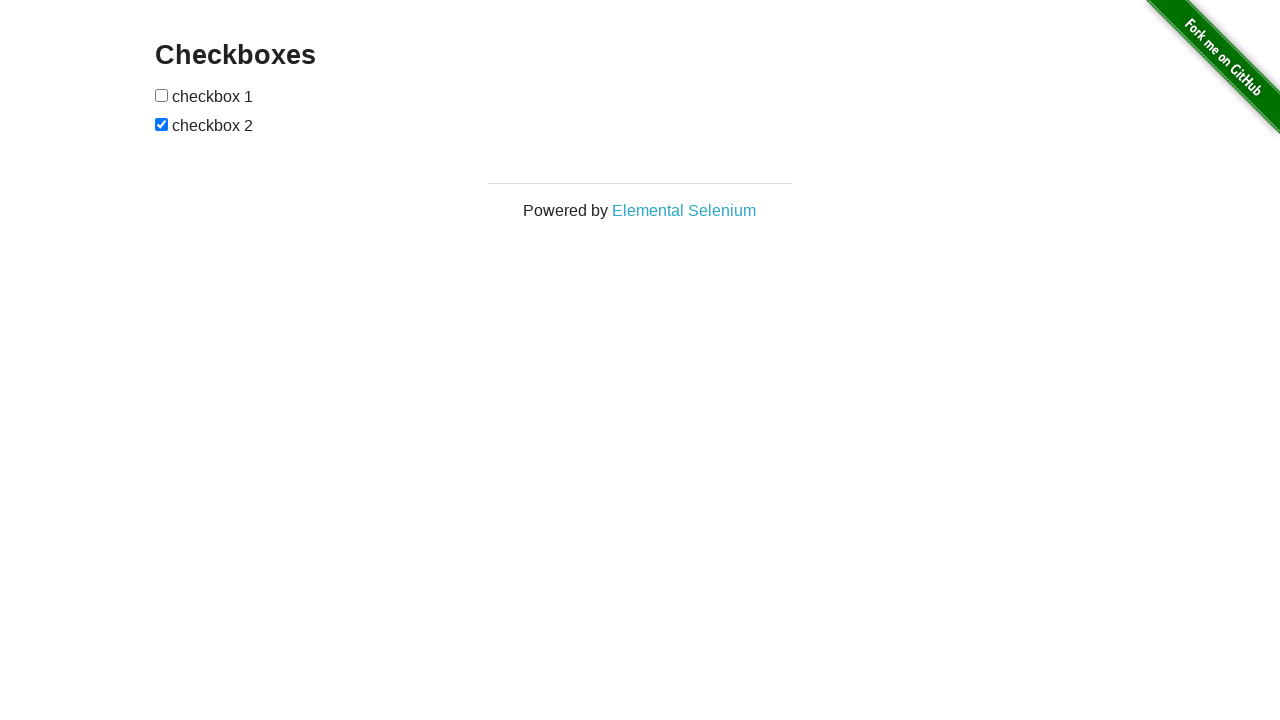

Verified first checkbox is not checked
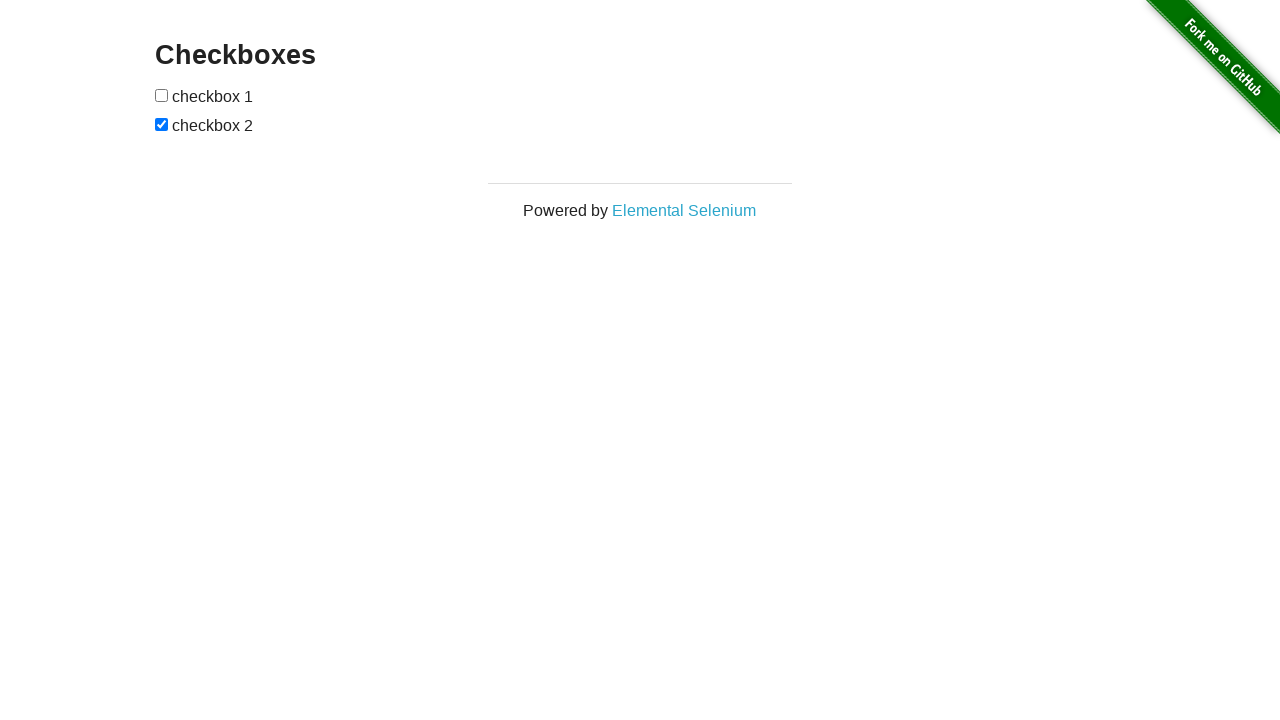

Clicked first checkbox to check it at (162, 95) on [type=checkbox] >> nth=0
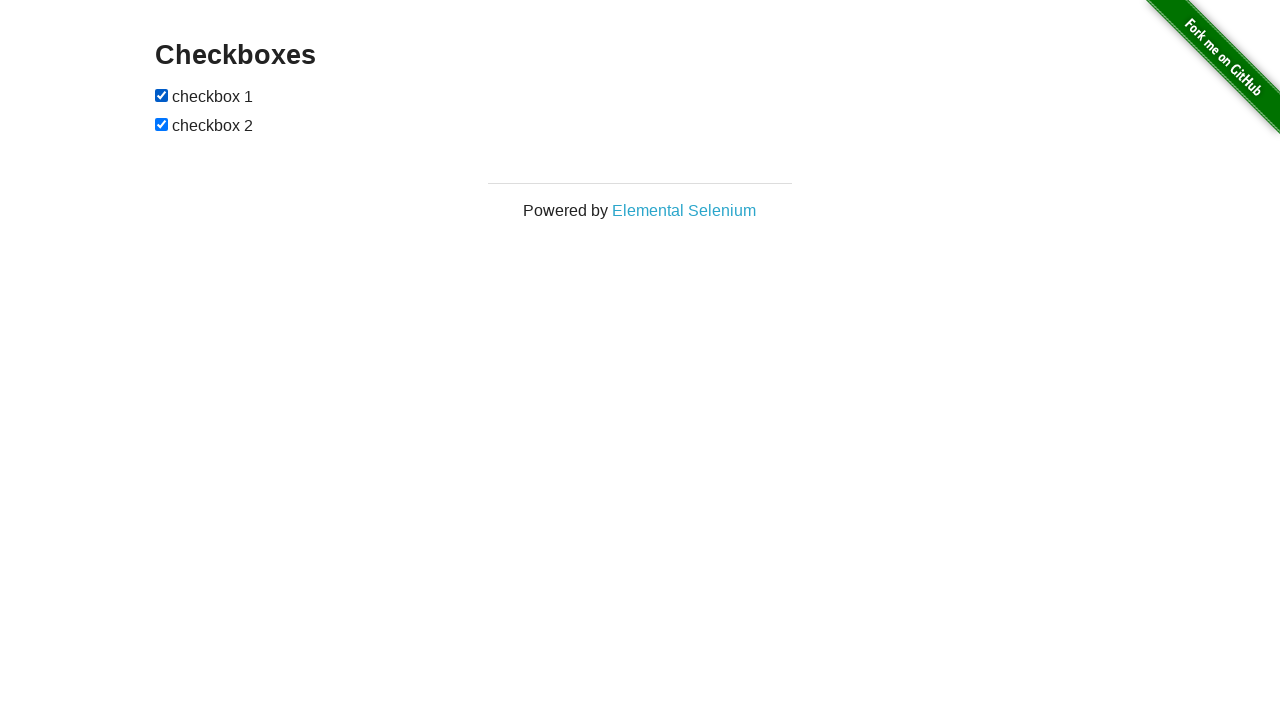

Verified second checkbox is checked
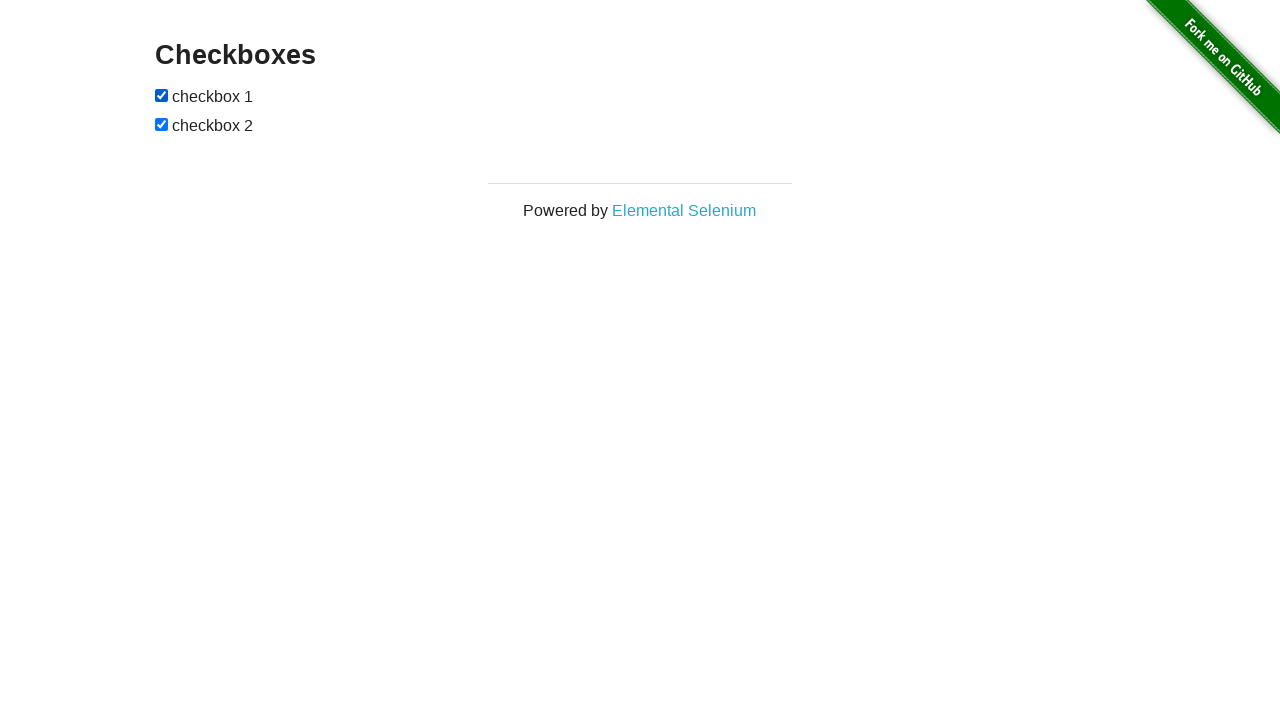

Clicked second checkbox to uncheck it at (162, 124) on [type=checkbox] >> nth=1
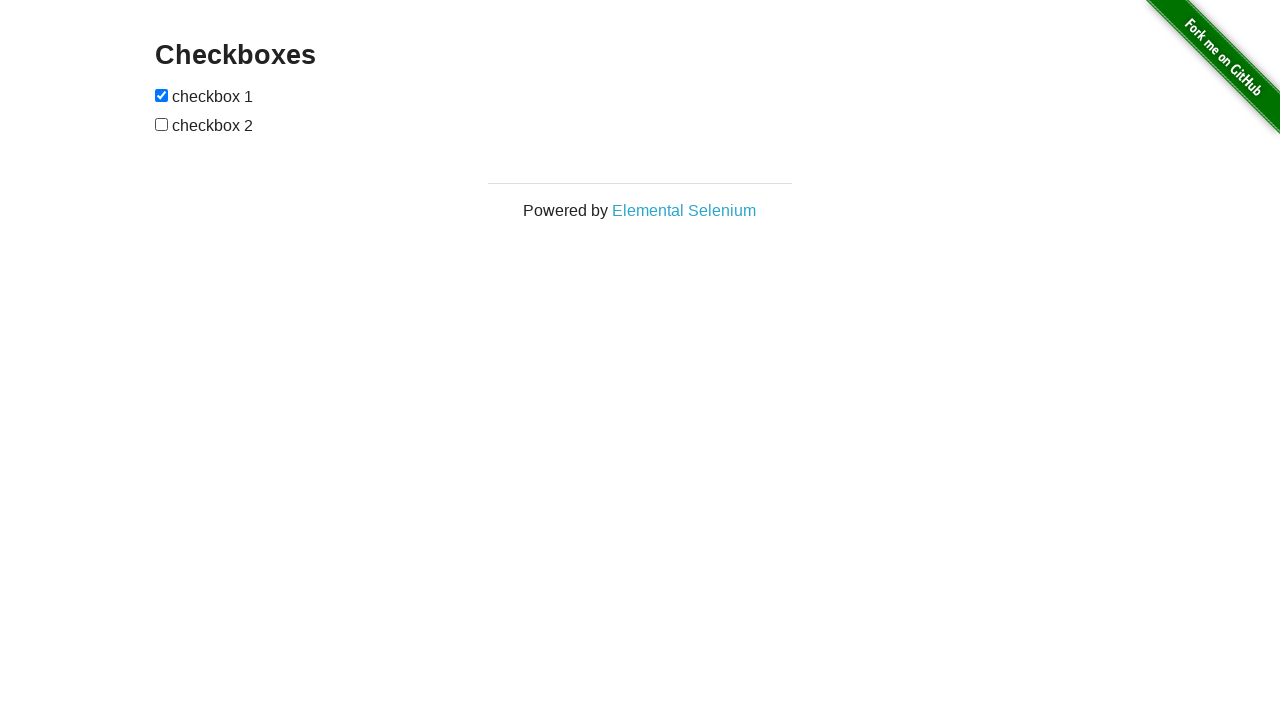

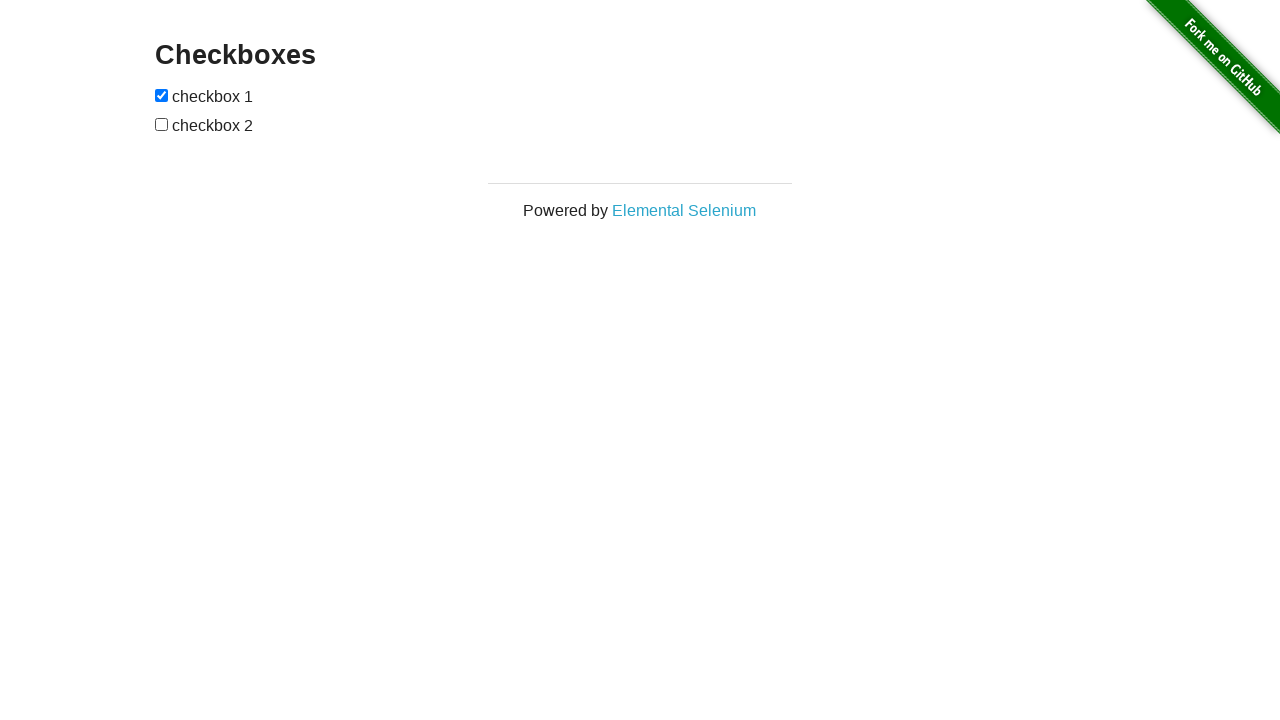